Tests confirm box functionality by accepting and dismissing the confirmation dialog and verifying the result text

Starting URL: https://artoftesting.com/samplesiteforselenium

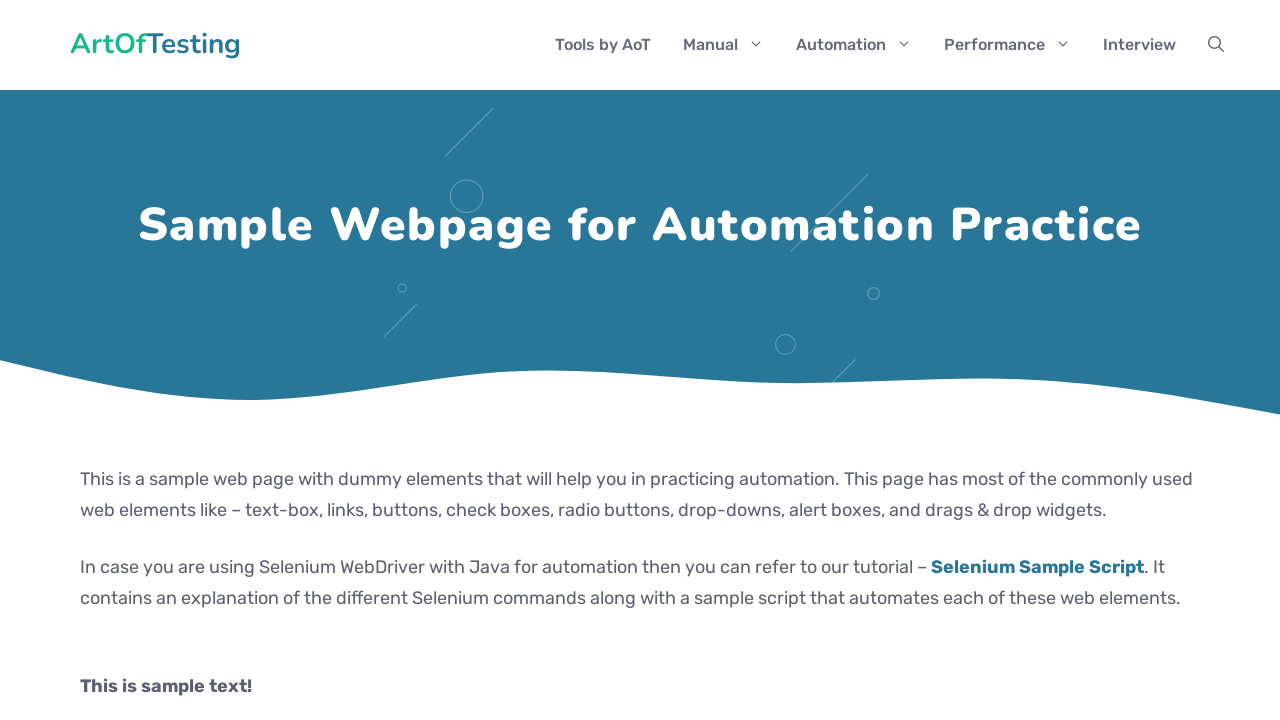

Waited for confirm box button to be available
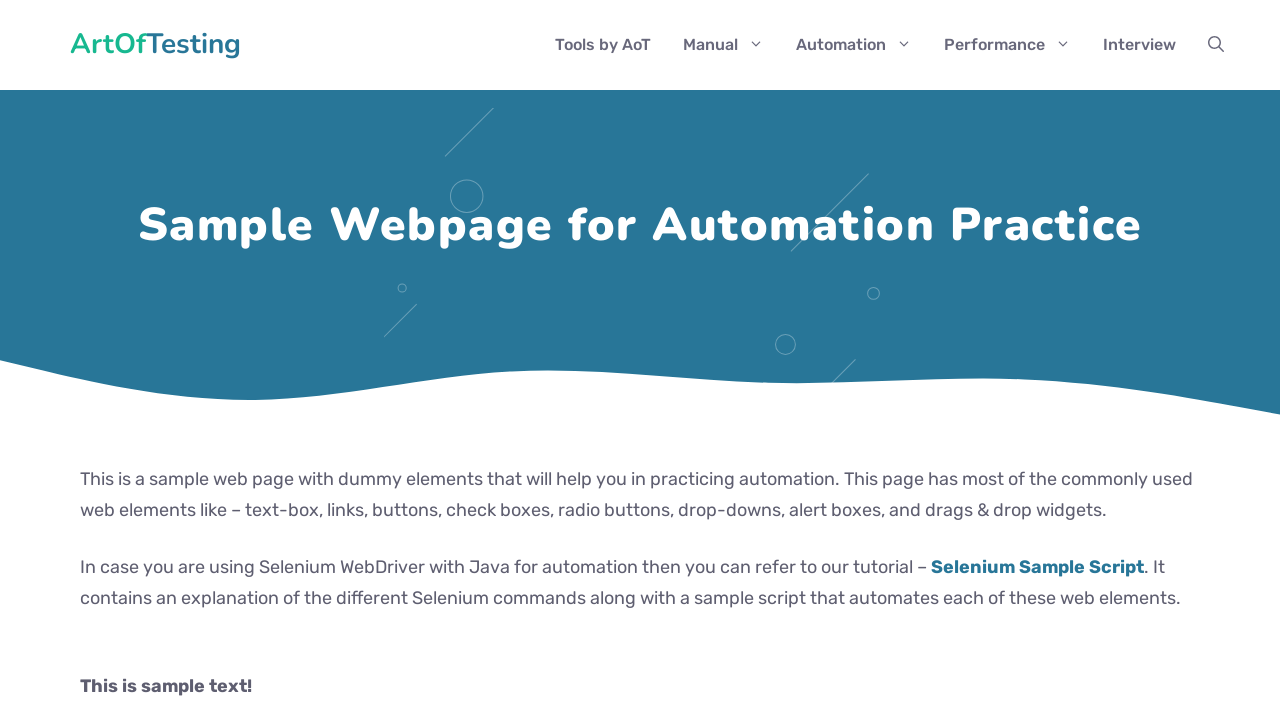

Set up dialog handler to accept first confirm dialog
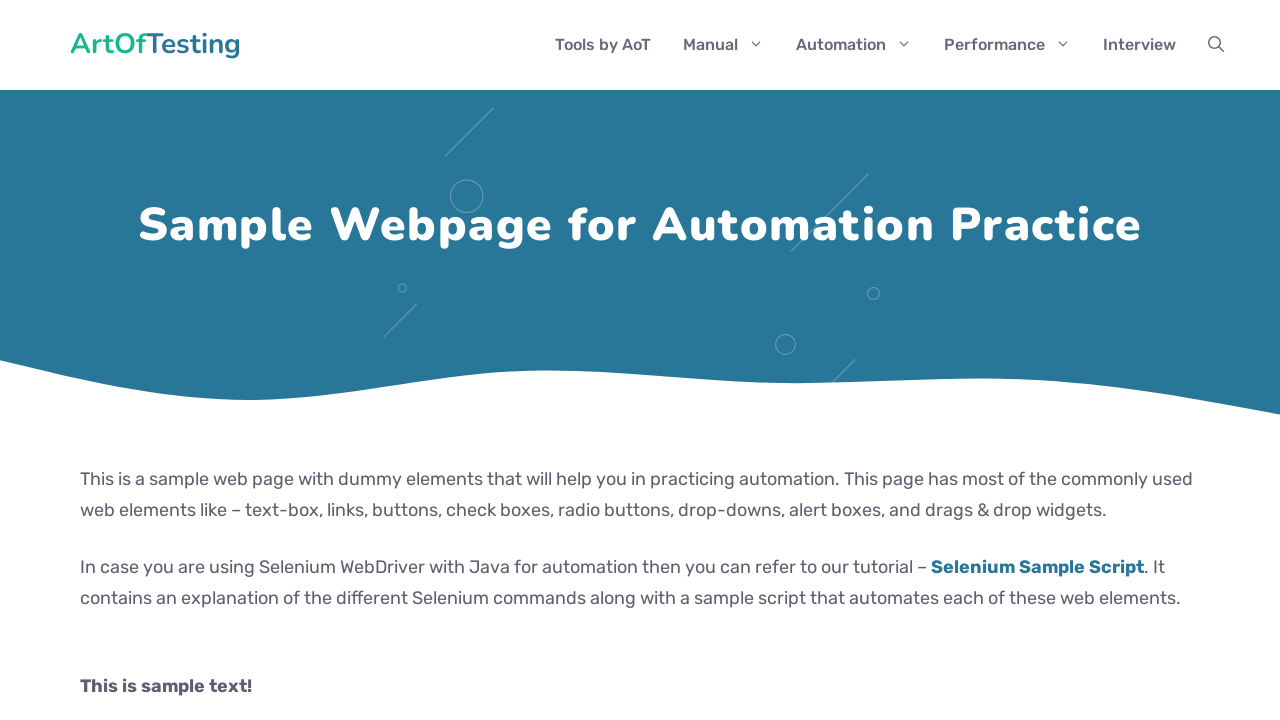

Clicked confirm box button to trigger first dialog at (192, 360) on button[onclick='generateConfirmBox()']
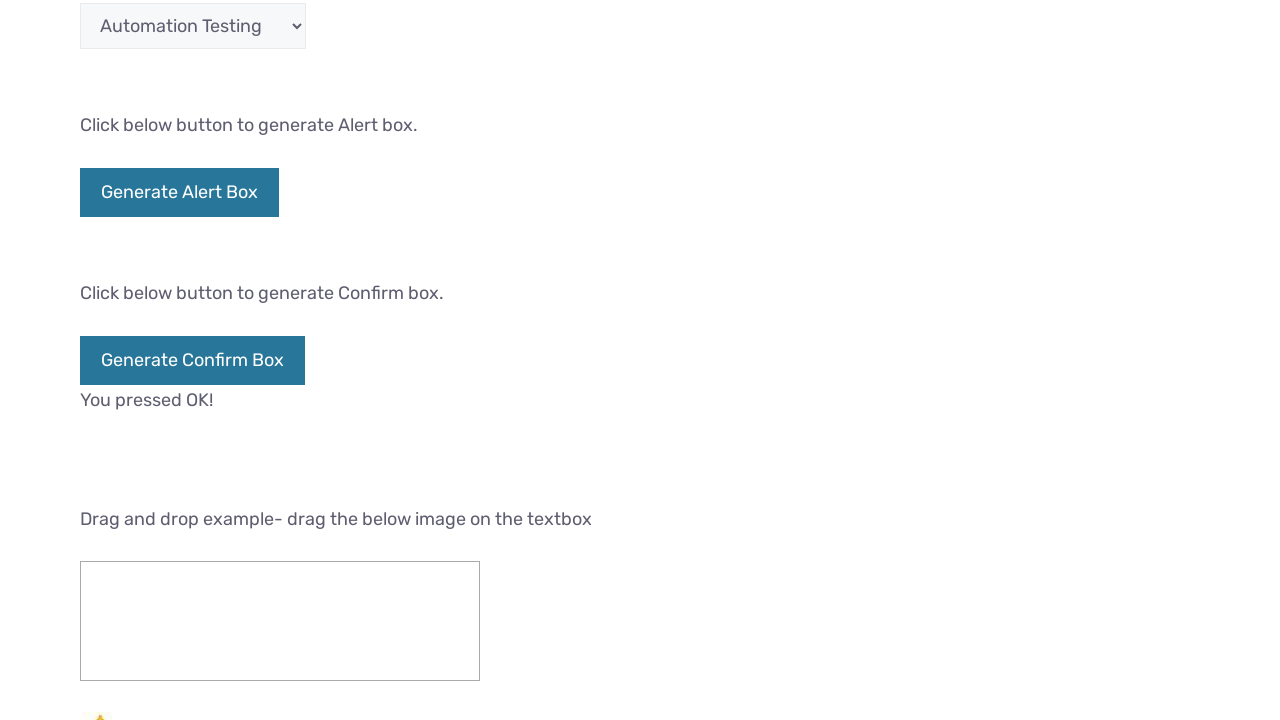

Demo text updated after accepting first confirm dialog
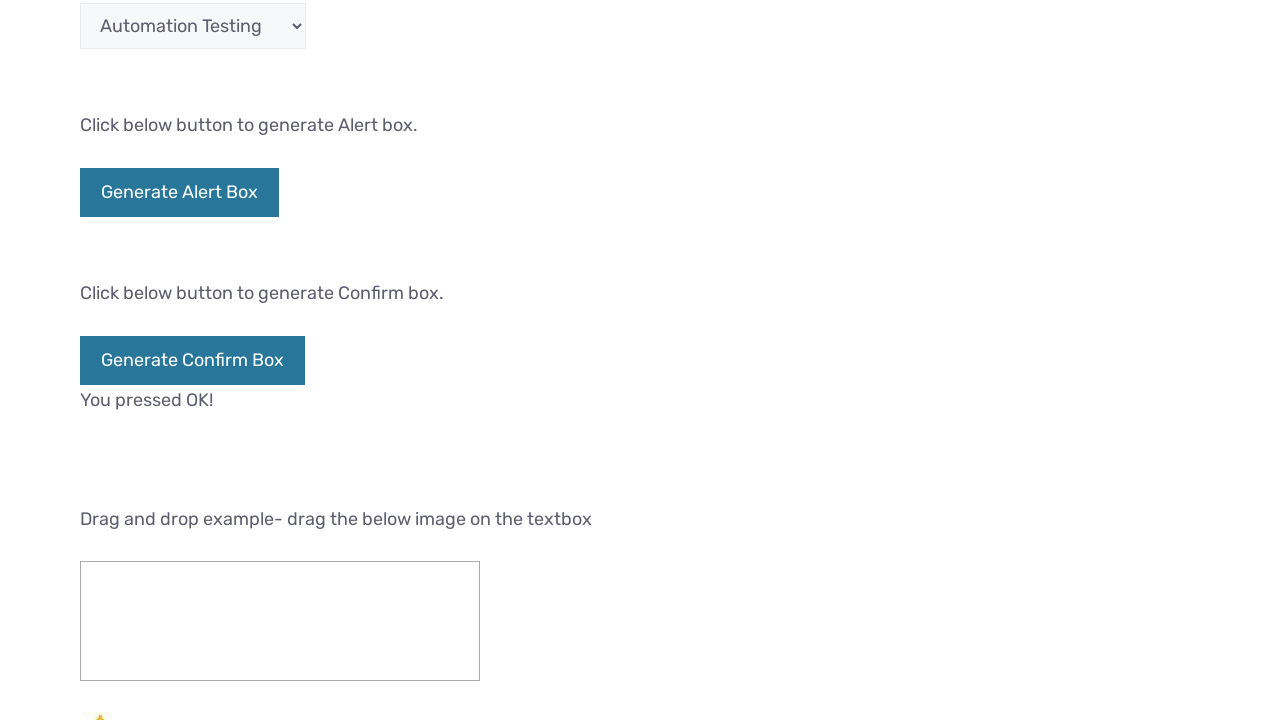

Set up dialog handler to dismiss second confirm dialog
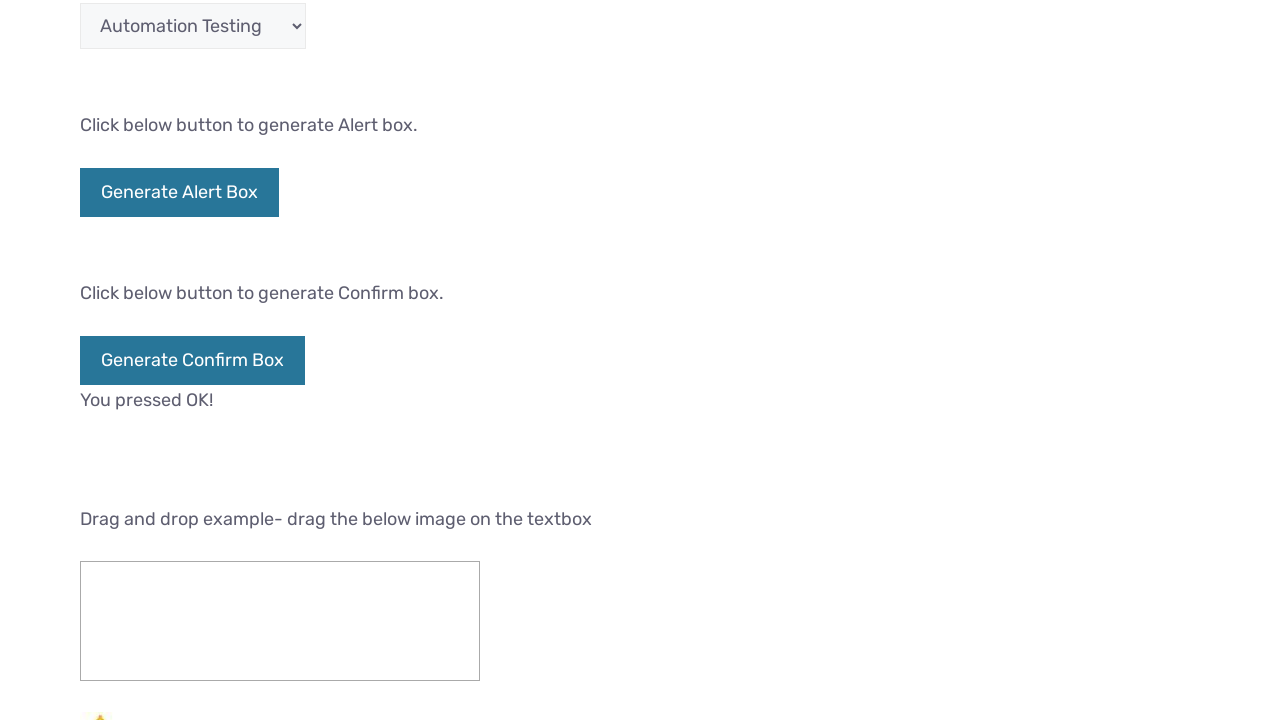

Clicked confirm box button to trigger second dialog at (192, 360) on button[onclick='generateConfirmBox()']
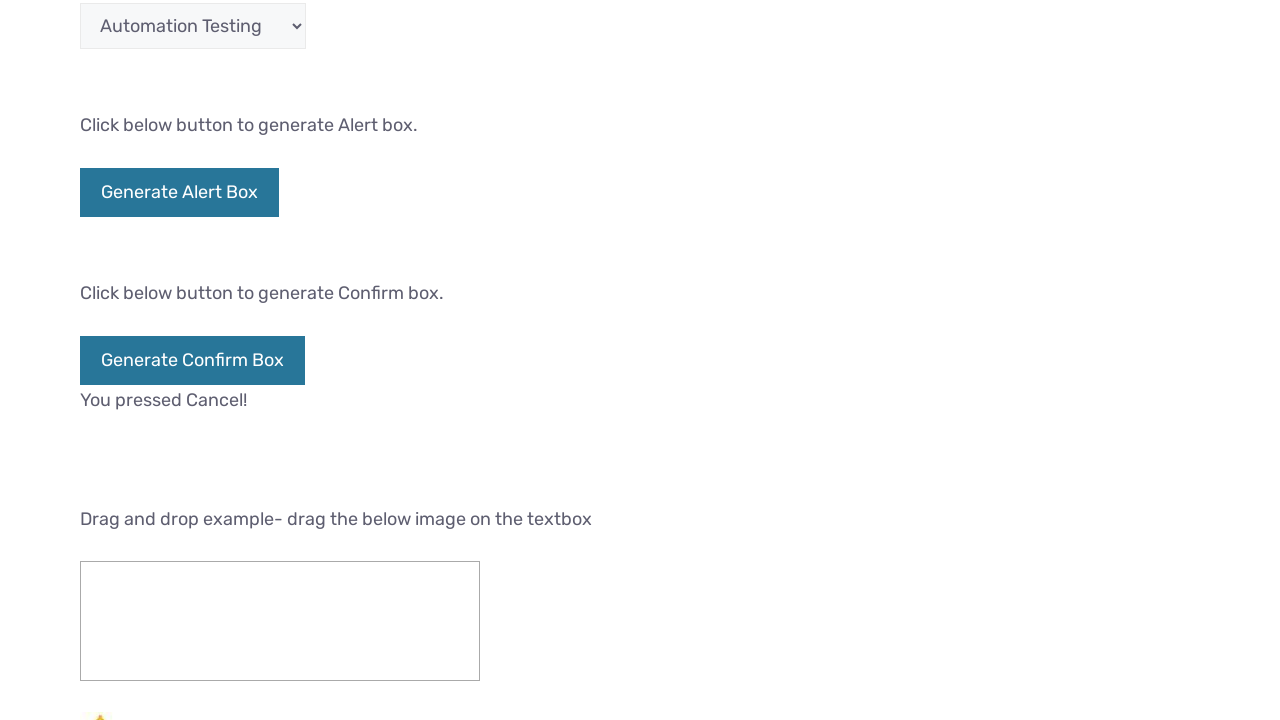

Demo text updated after dismissing second confirm dialog
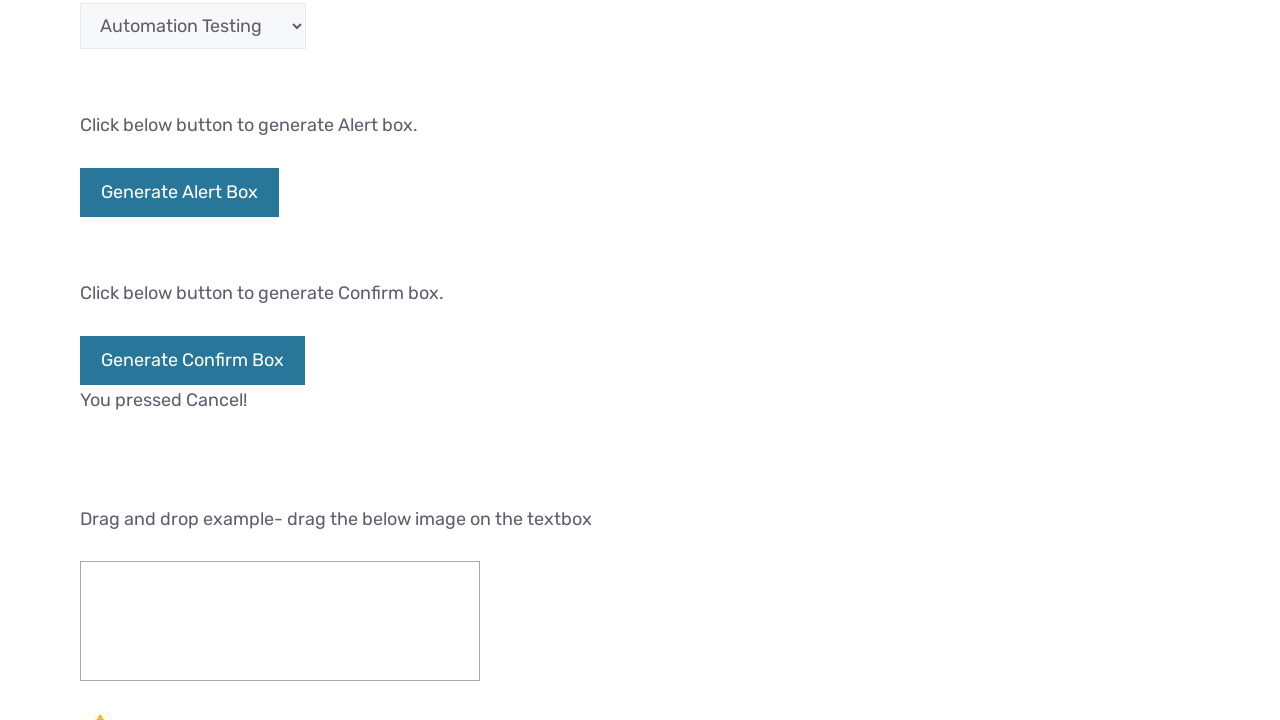

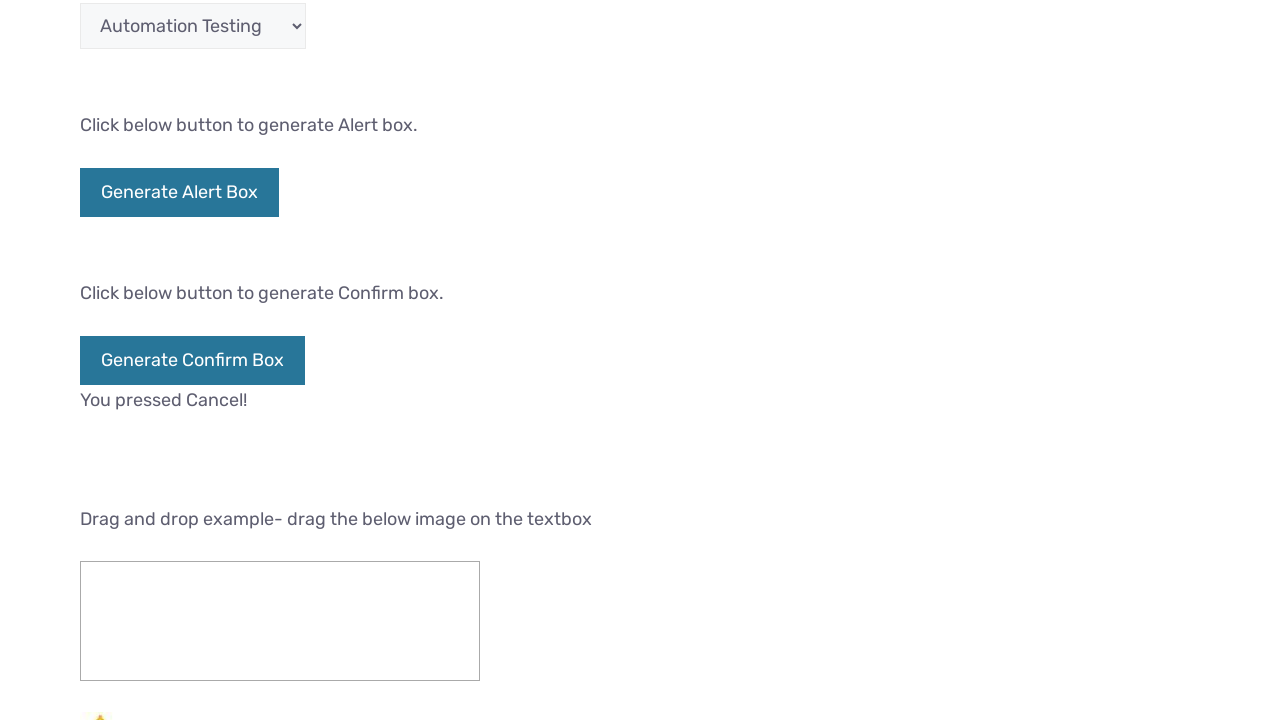